Navigates to an interactive SVG map of India, finds the Rajasthan state element, and clicks on it

Starting URL: https://www.amcharts.com/svg-maps/?map=india

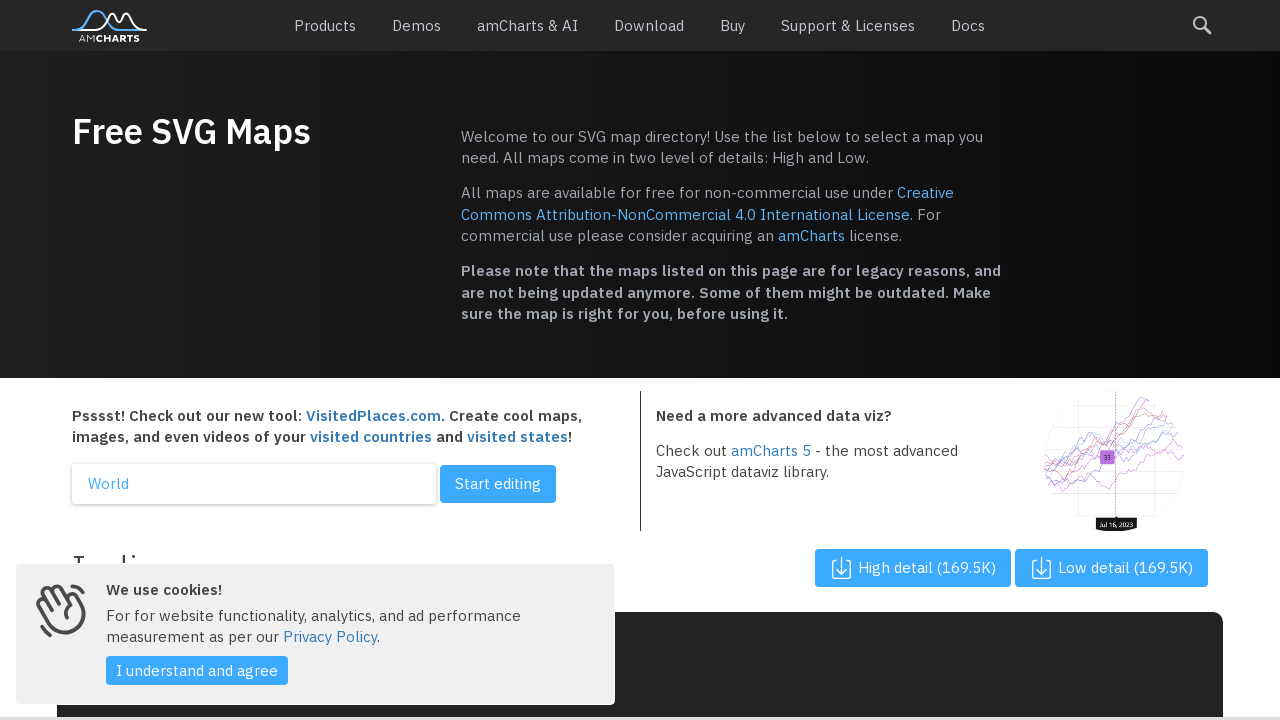

Navigated to amcharts SVG map of India
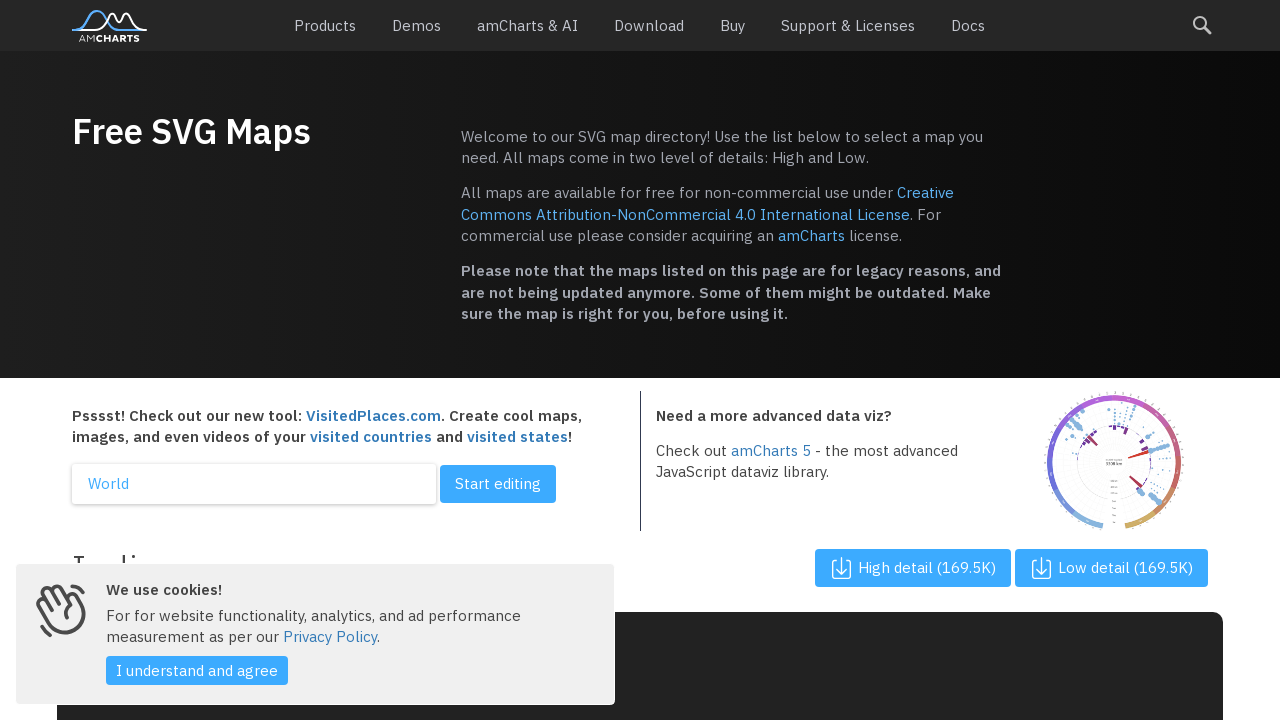

Located all state path elements in the SVG map
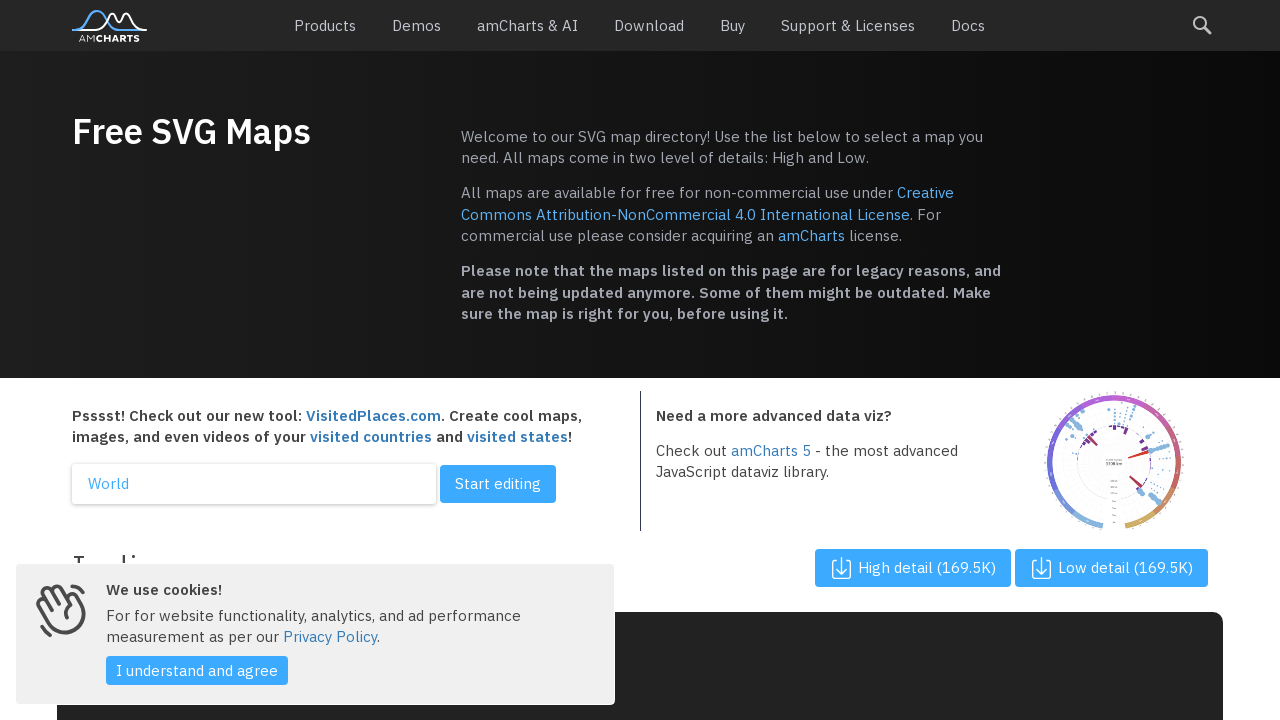

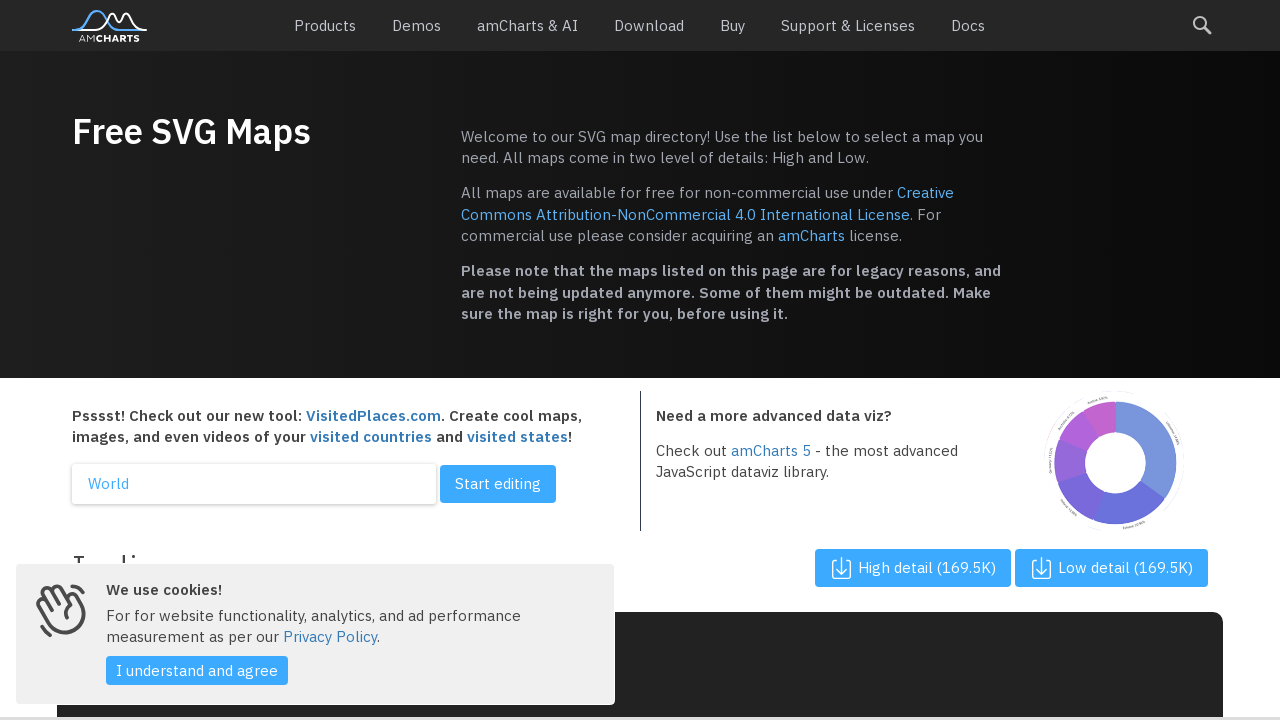